Navigates to the Selenium website, verifies the page title, then clicks on the Downloads link and verifies the resulting URL

Starting URL: https://www.selenium.dev/

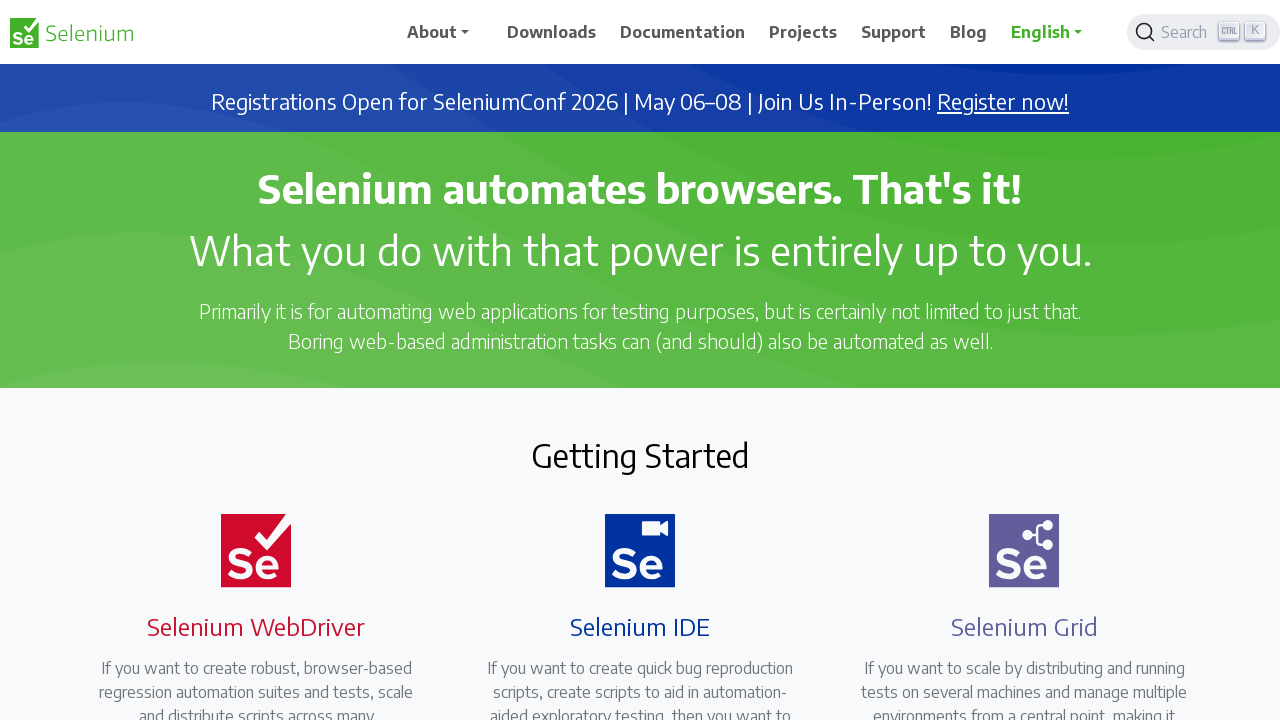

Verified page title is 'Selenium'
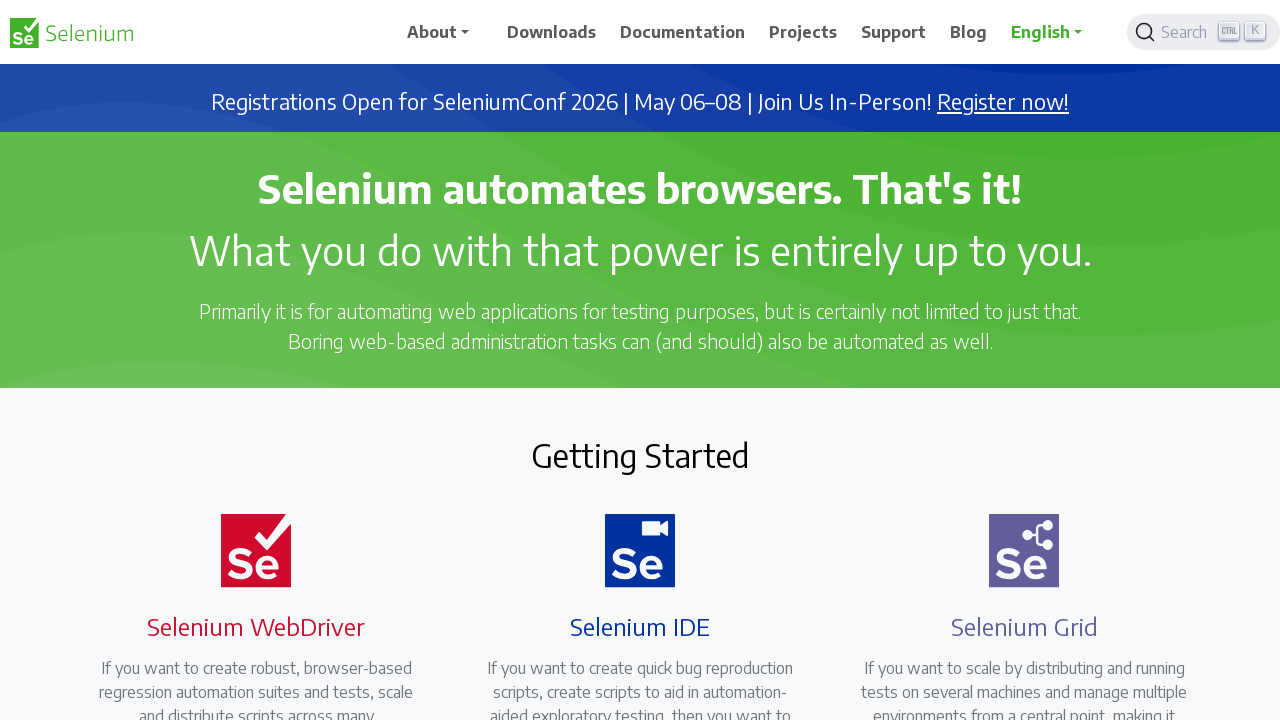

Clicked on Downloads link at (552, 32) on xpath=//span[normalize-space()='Downloads']
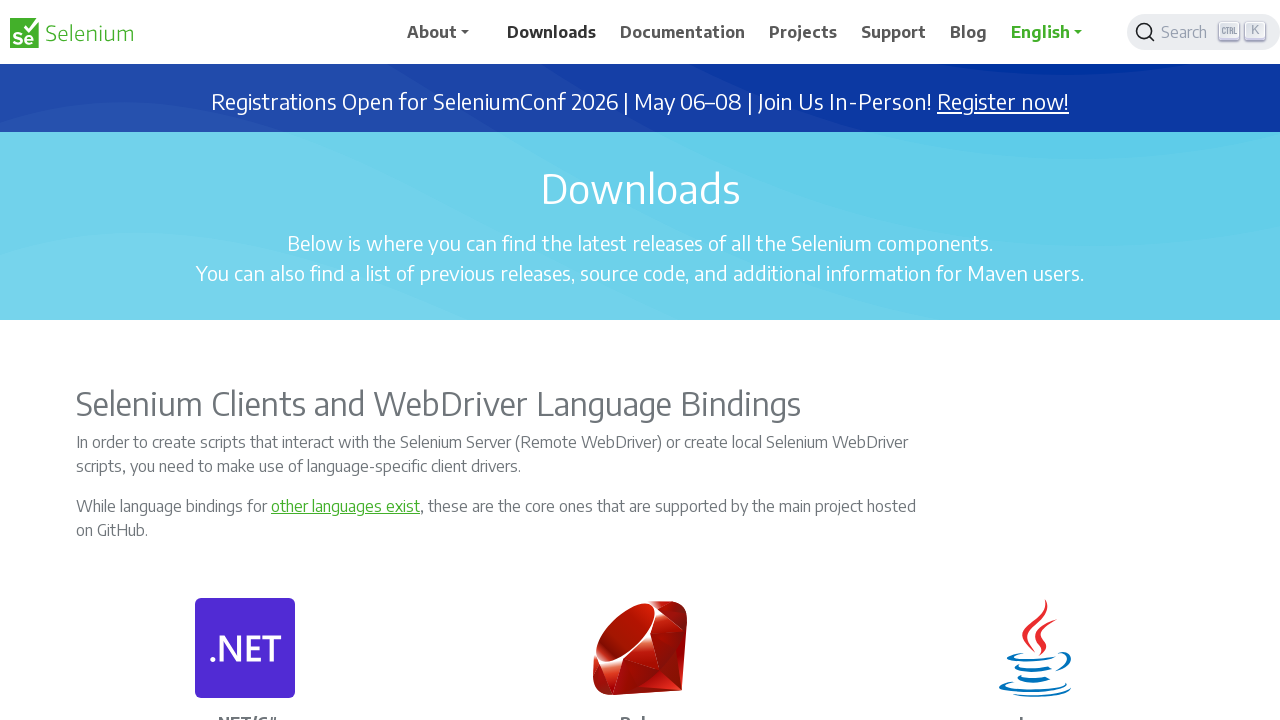

Waited for navigation to Downloads page
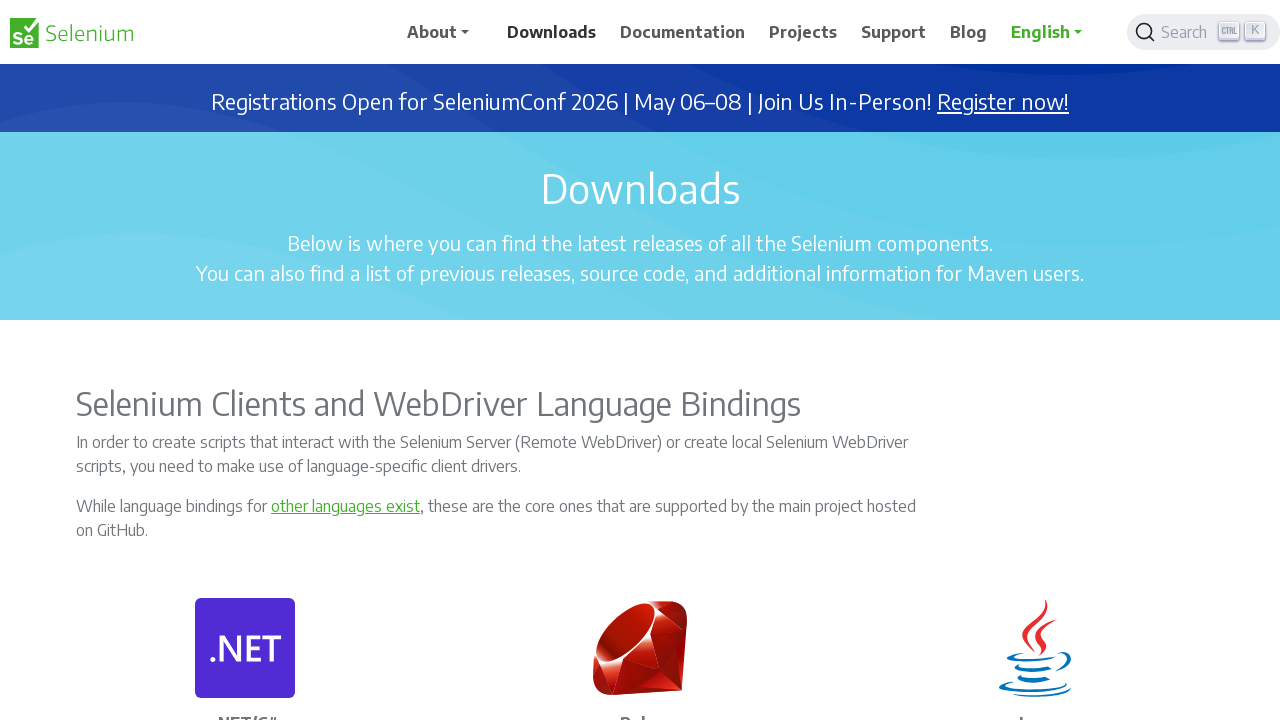

Verified URL is https://www.selenium.dev/downloads/
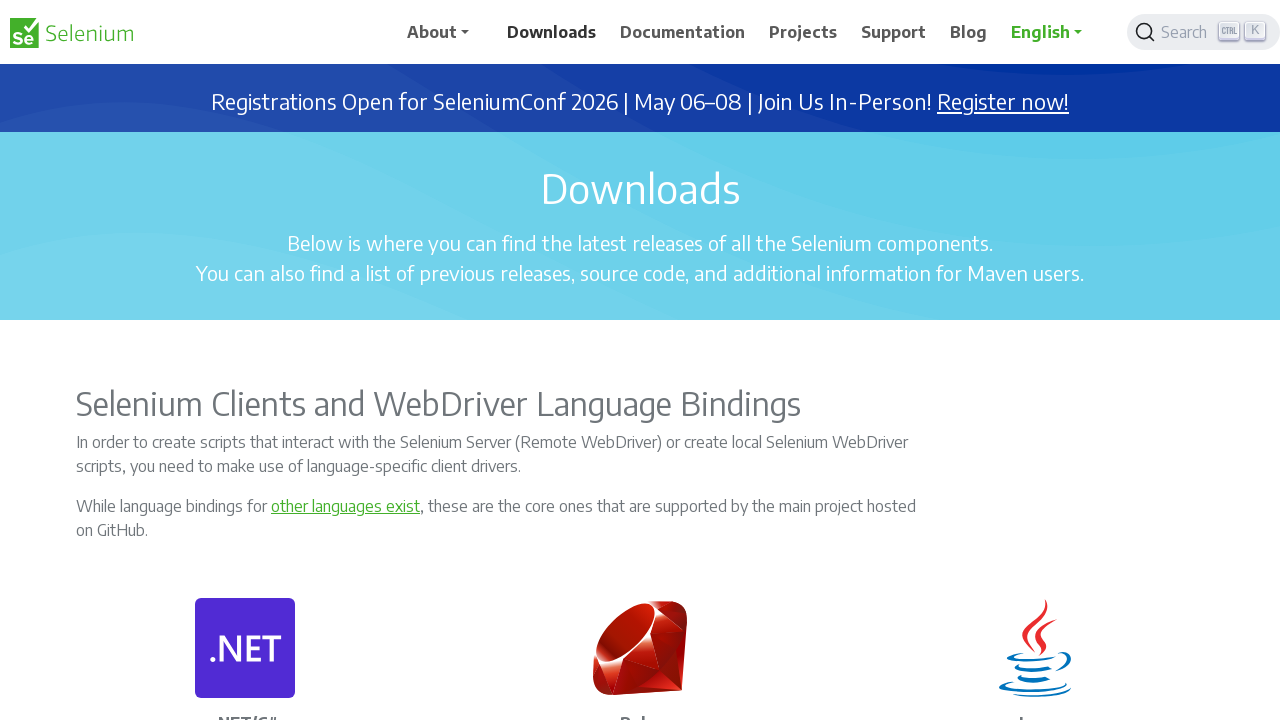

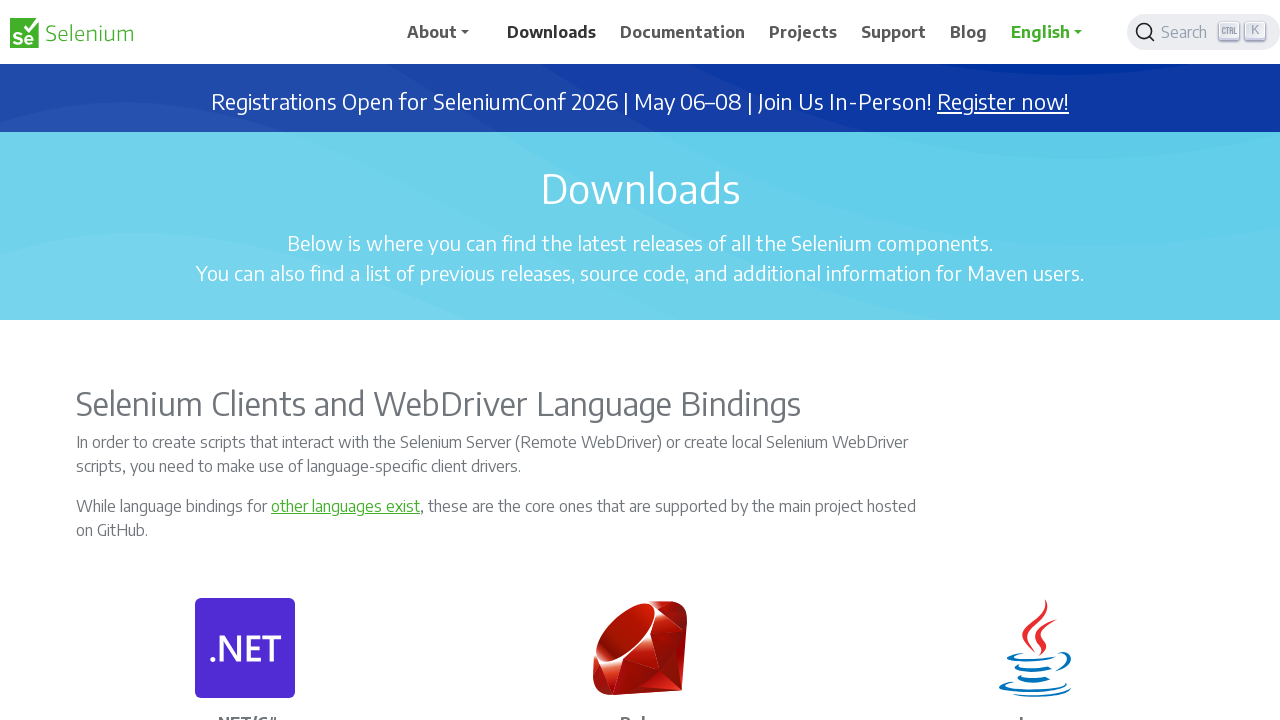